Tests alert handling functionality by interacting with confirm dialogs and timed alerts, accepting and dismissing them to verify different outcomes

Starting URL: https://demoqa.com/alerts

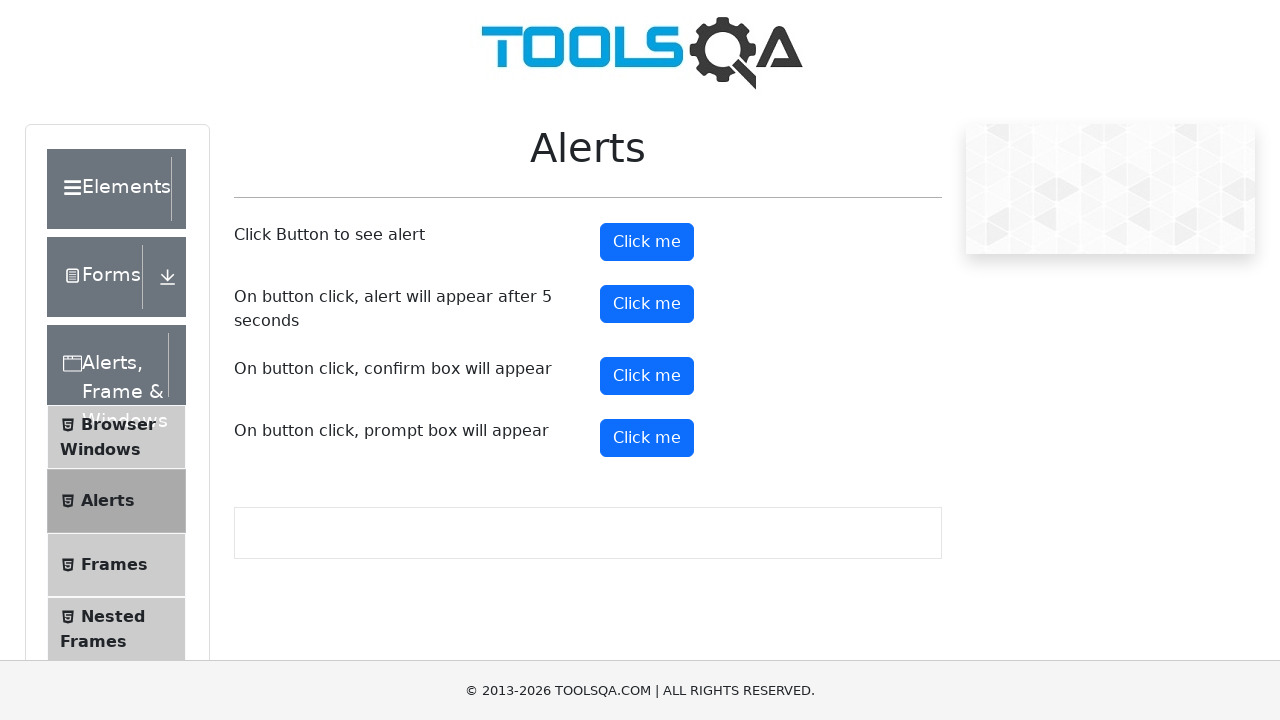

Navigated to alerts testing page
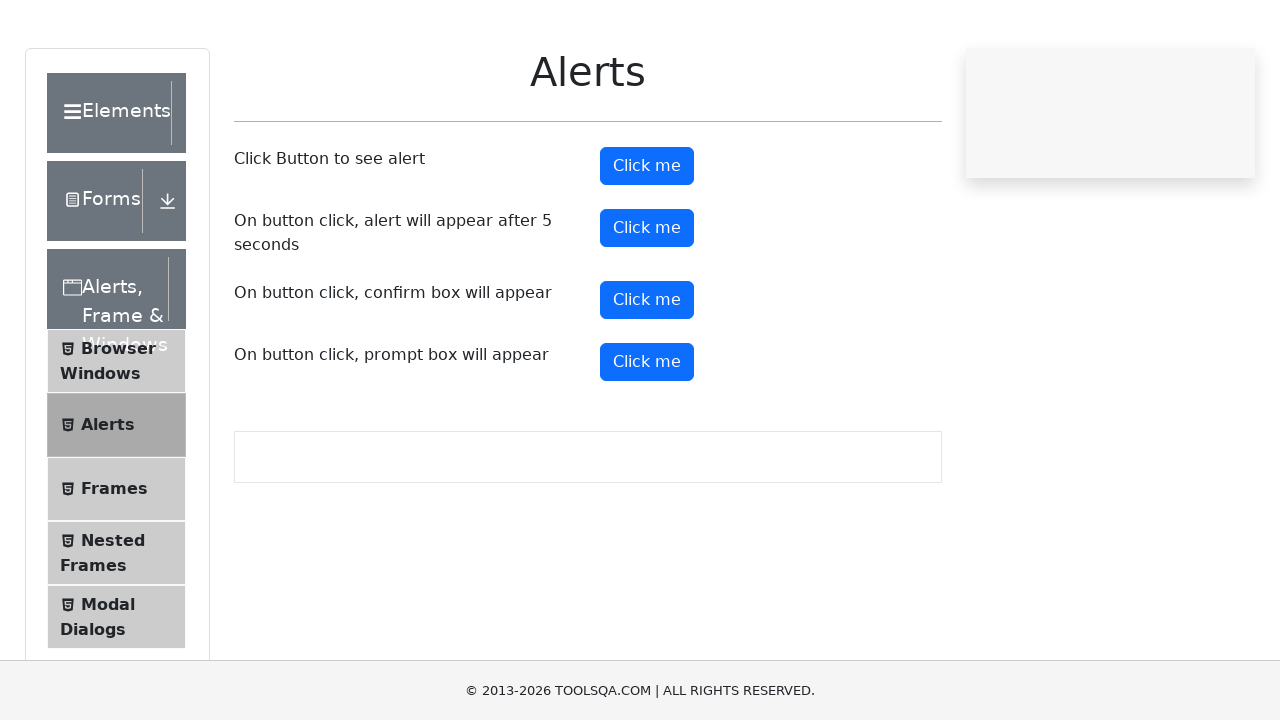

Clicked confirm button at (647, 376) on #confirmButton
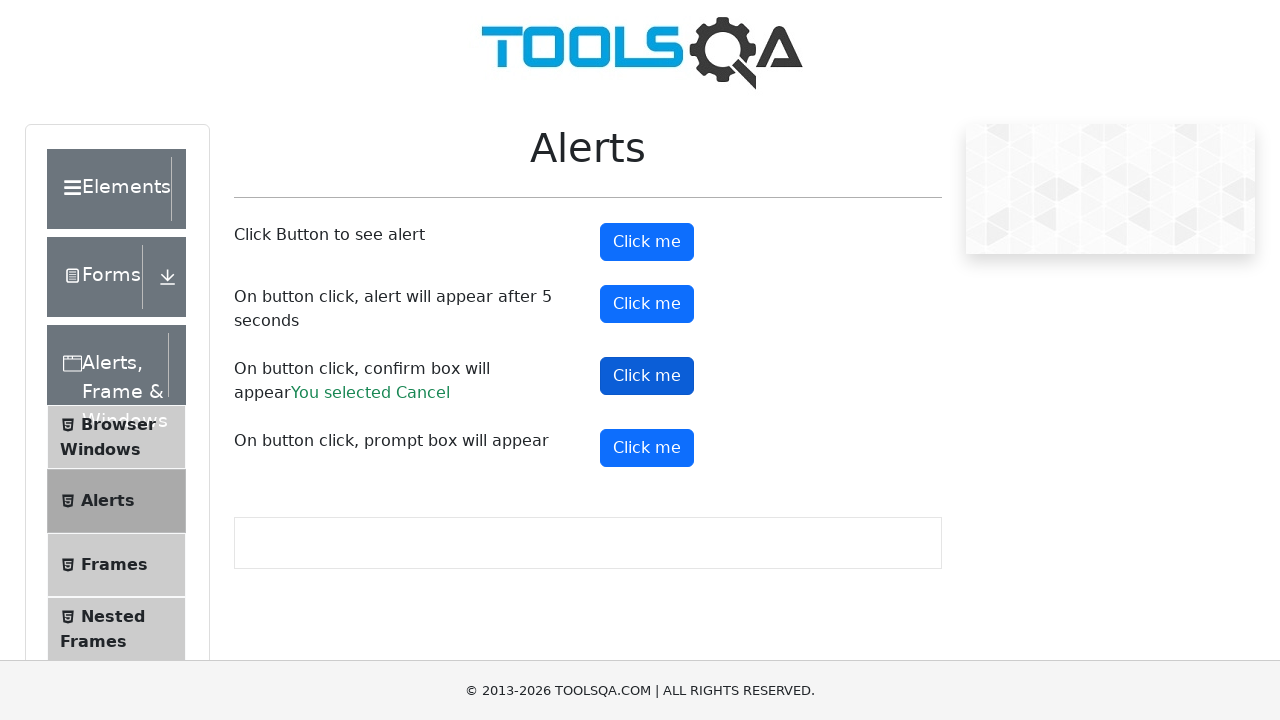

Set up dialog handler to accept alerts
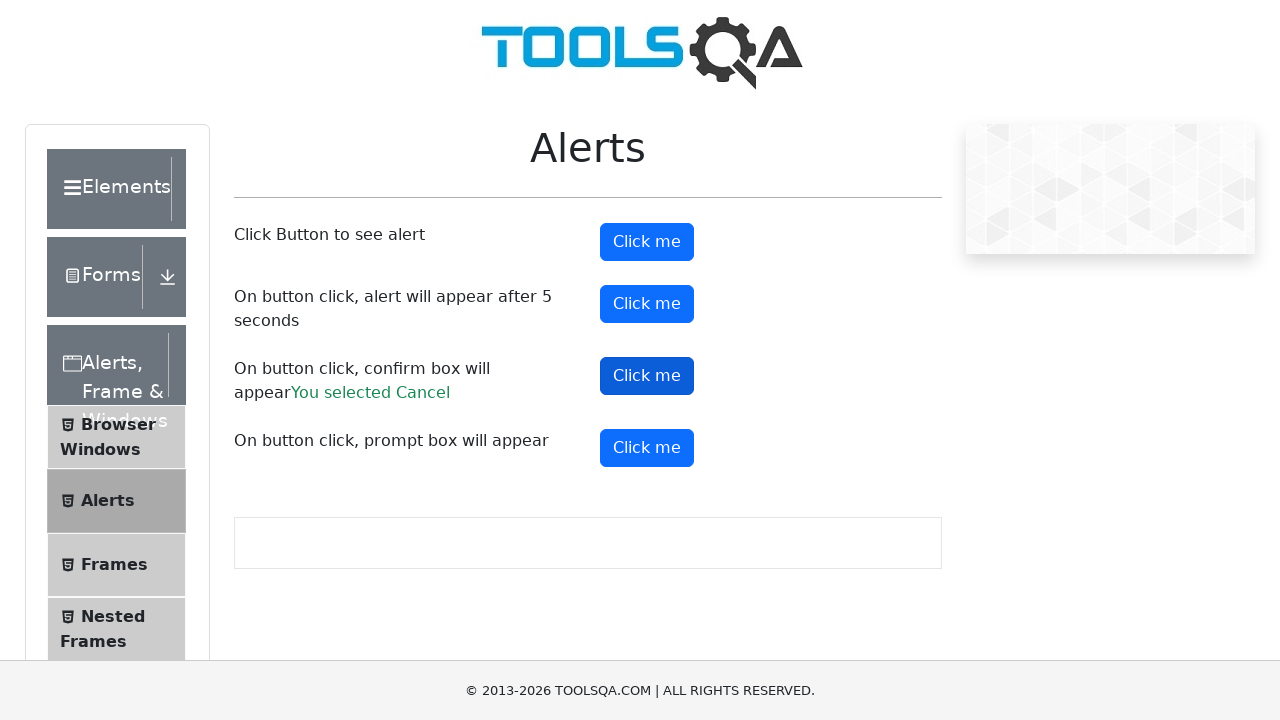

Triggered confirm dialog and accepted it at (647, 376) on #confirmButton
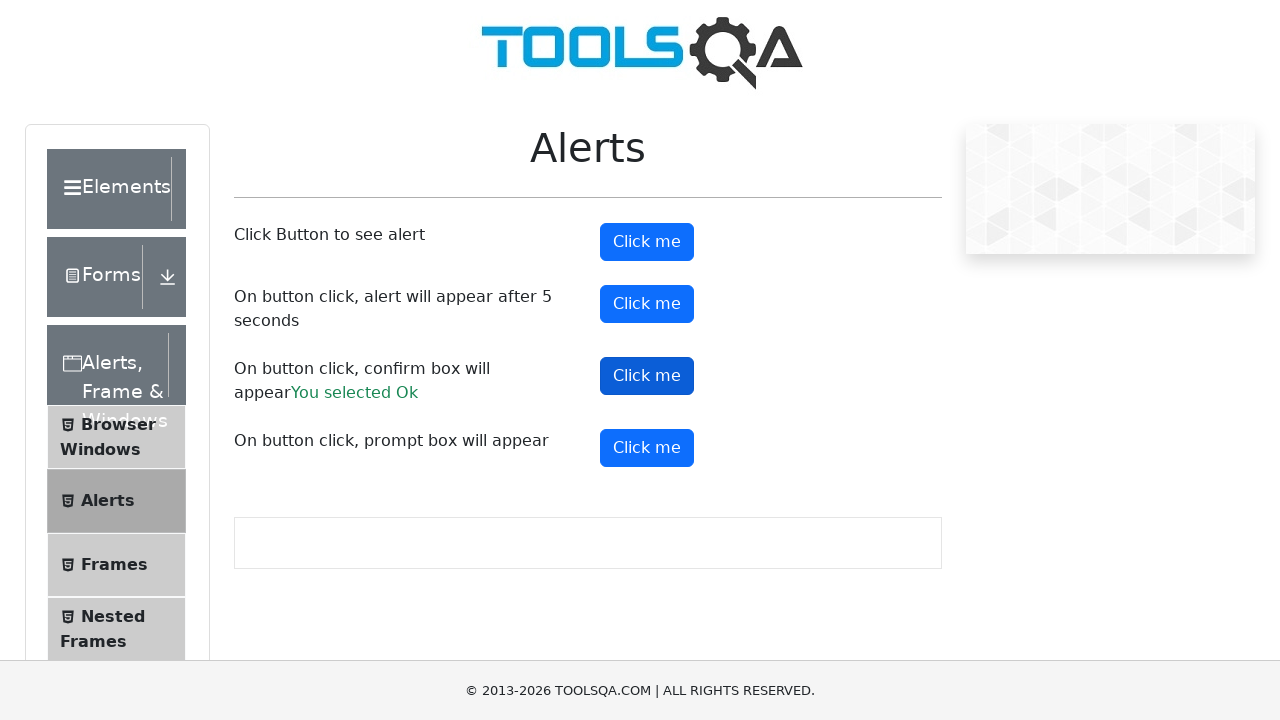

Confirm result element appeared after accepting alert
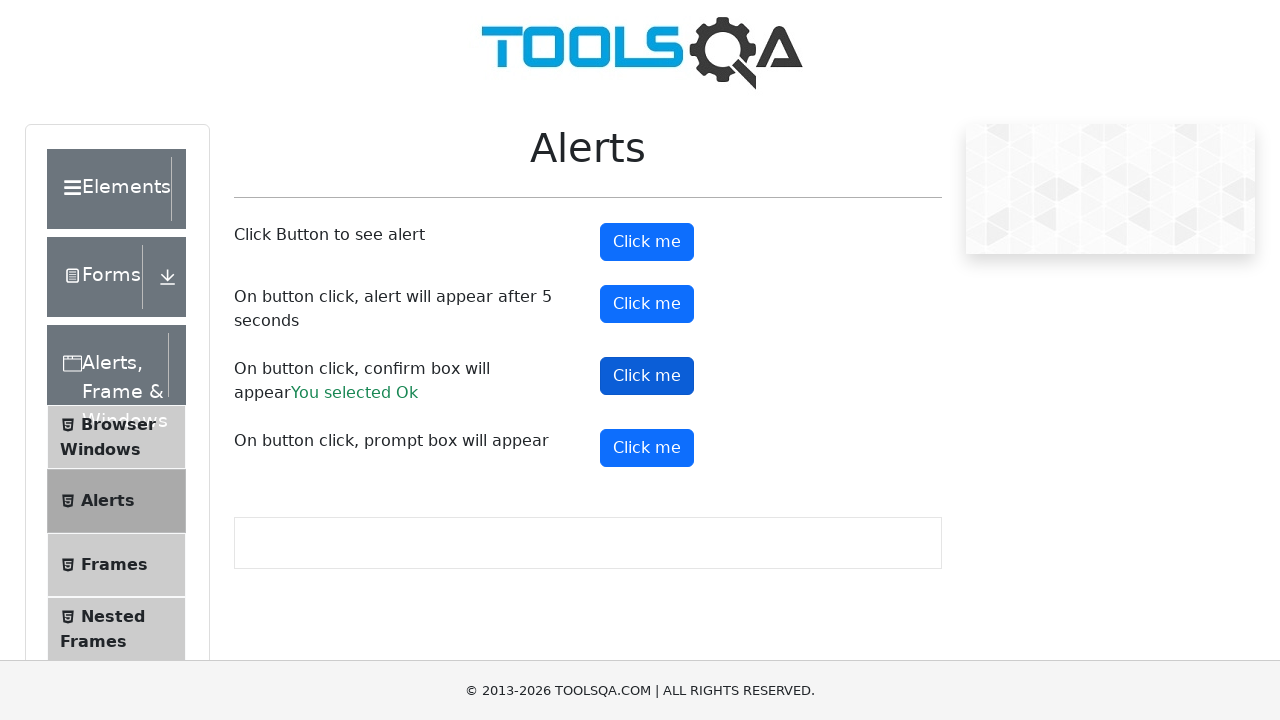

Retrieved confirm result text: You selected Ok
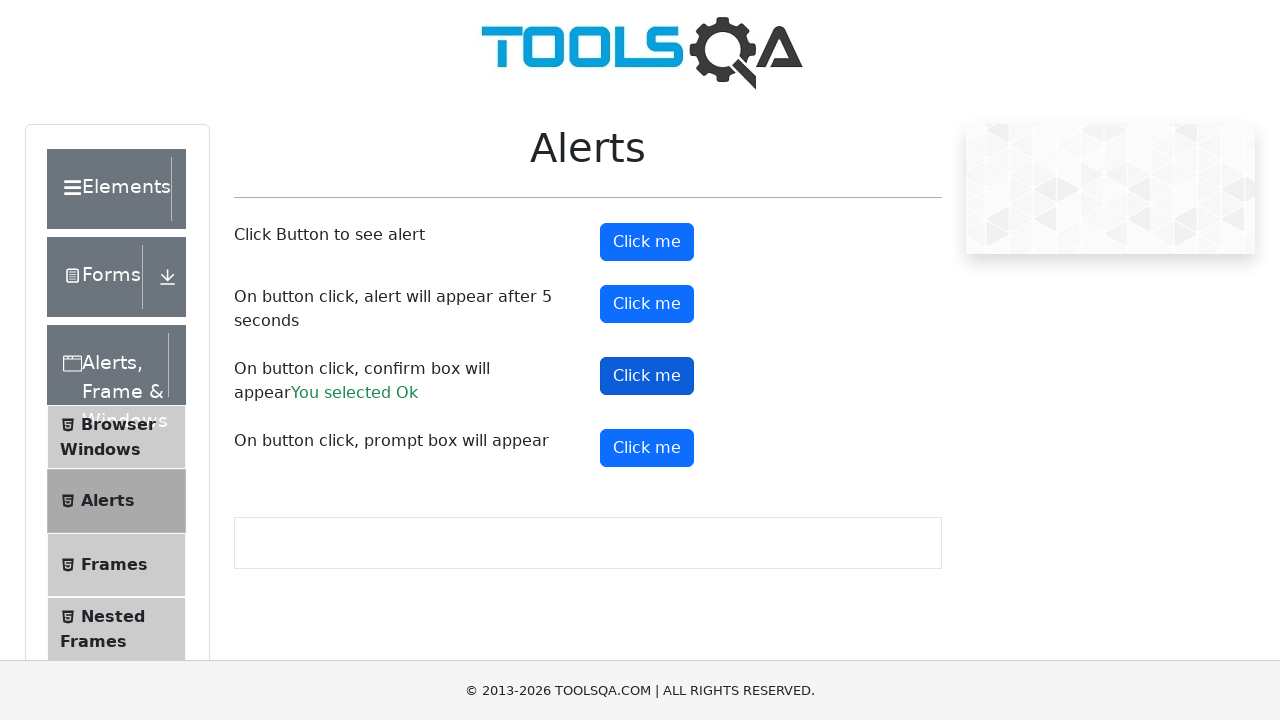

Clicked confirm button again at (647, 376) on #confirmButton
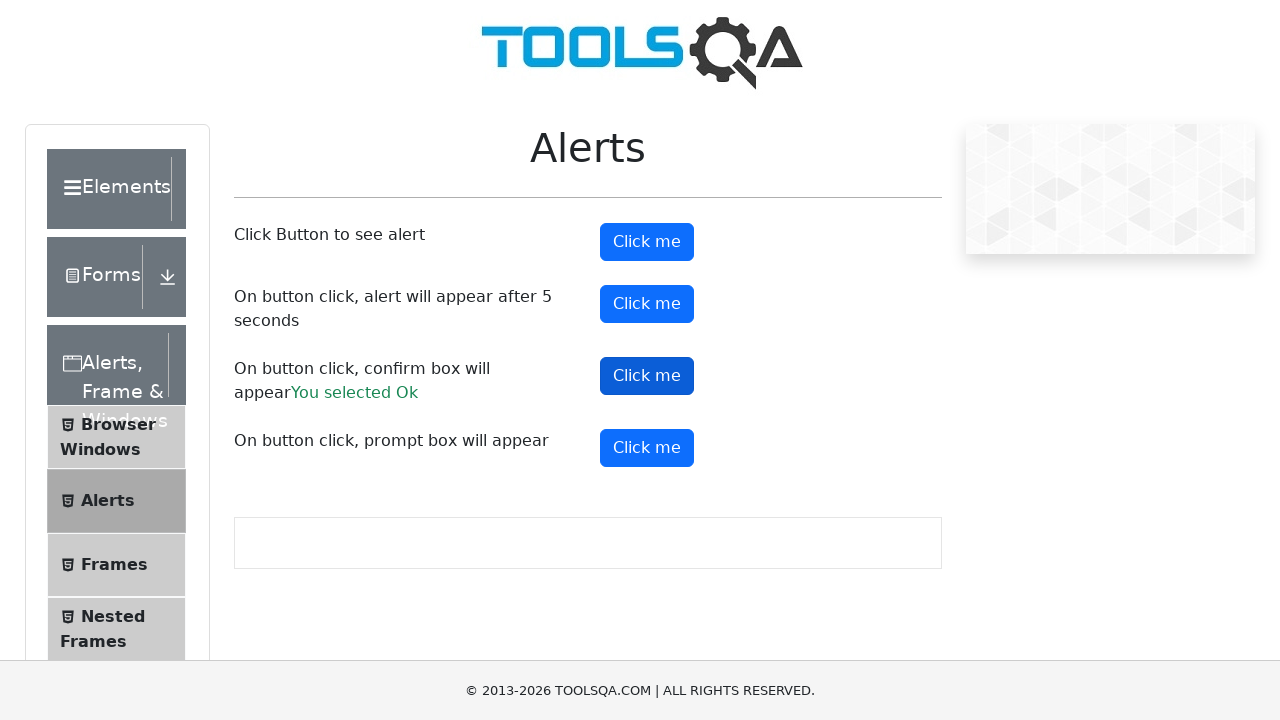

Set up dialog handler to dismiss alerts
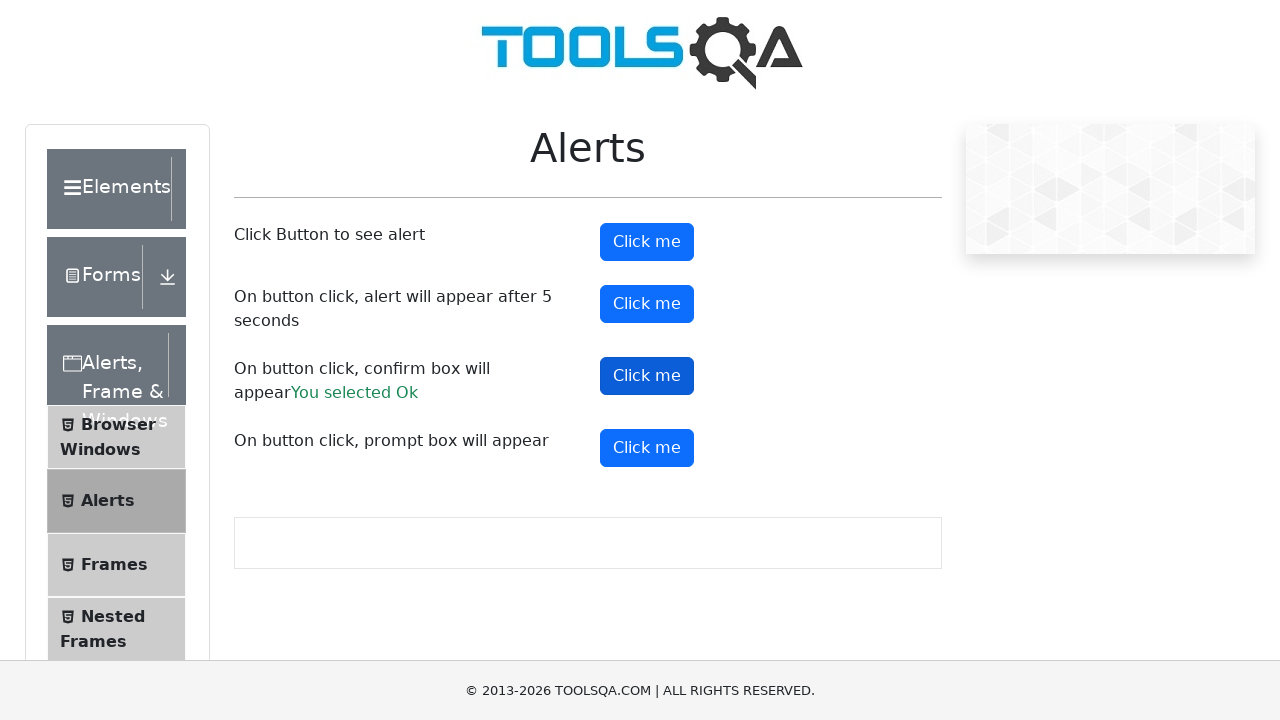

Triggered confirm dialog and dismissed it at (647, 376) on #confirmButton
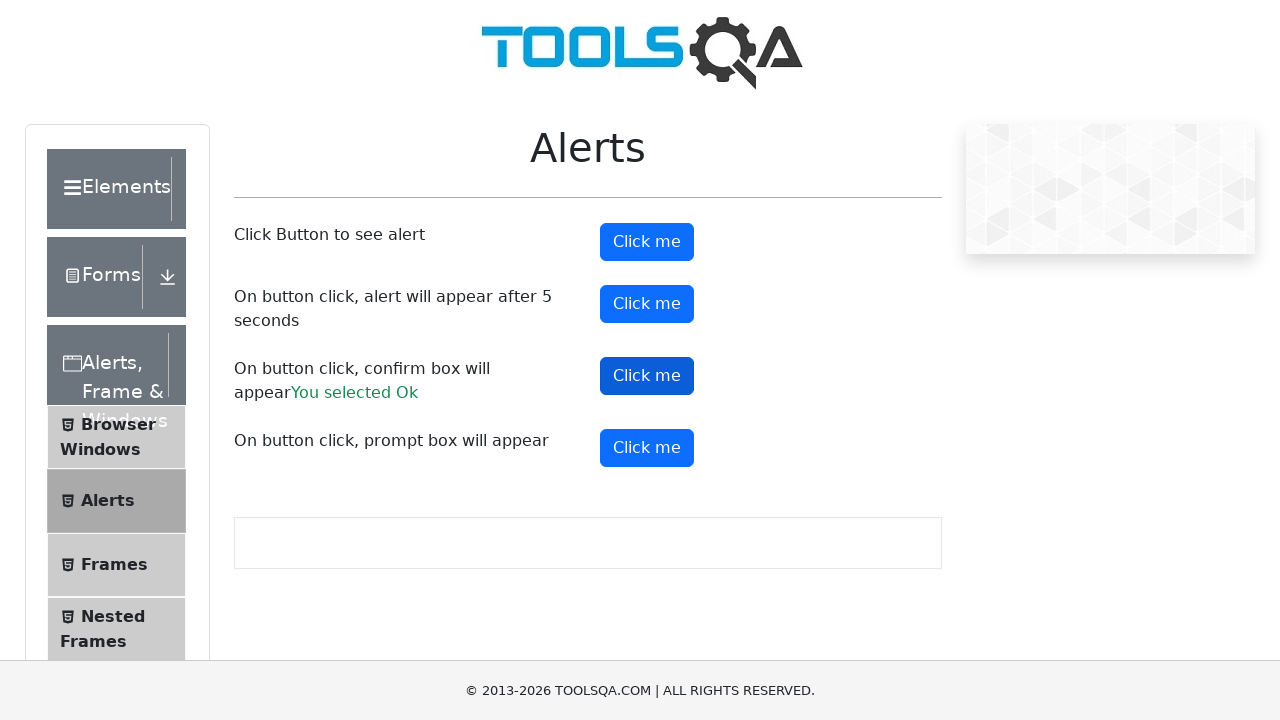

Confirm result element appeared after dismissing alert
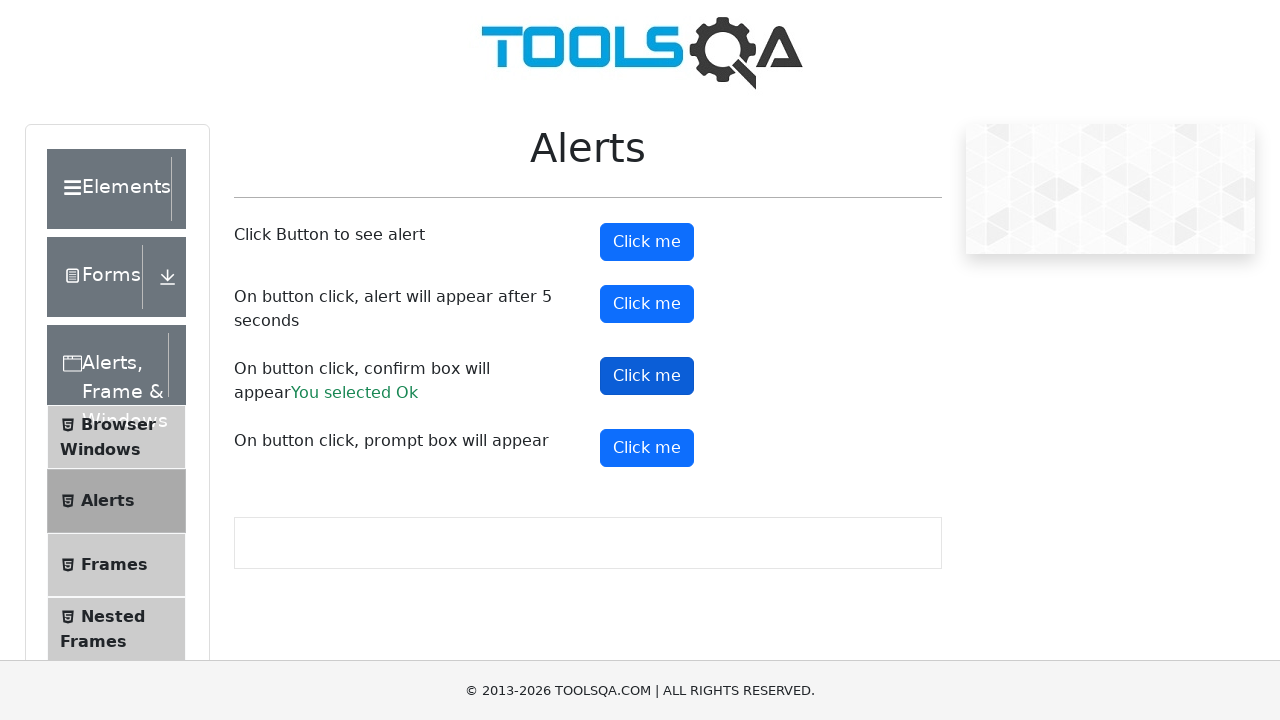

Retrieved confirm result text after dismissal: You selected Ok
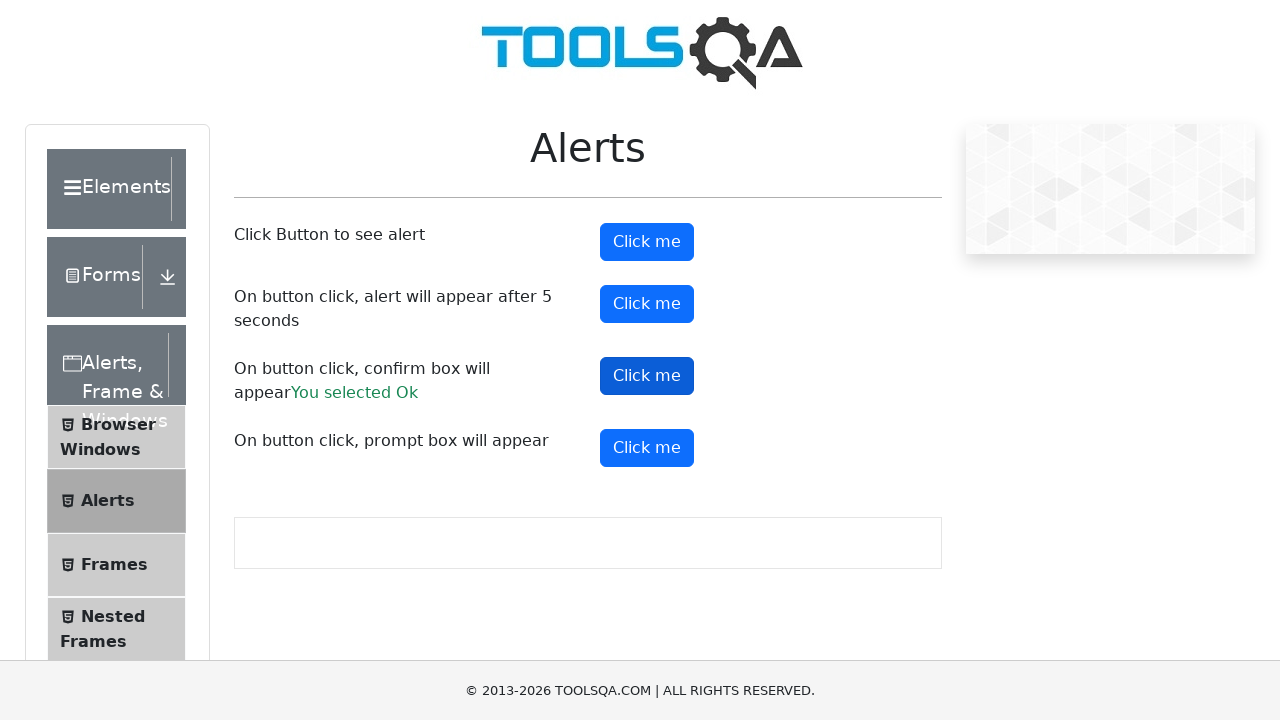

Clicked timer alert button to trigger 5-second delayed alert at (647, 304) on xpath=//button[@id='timerAlertButton']
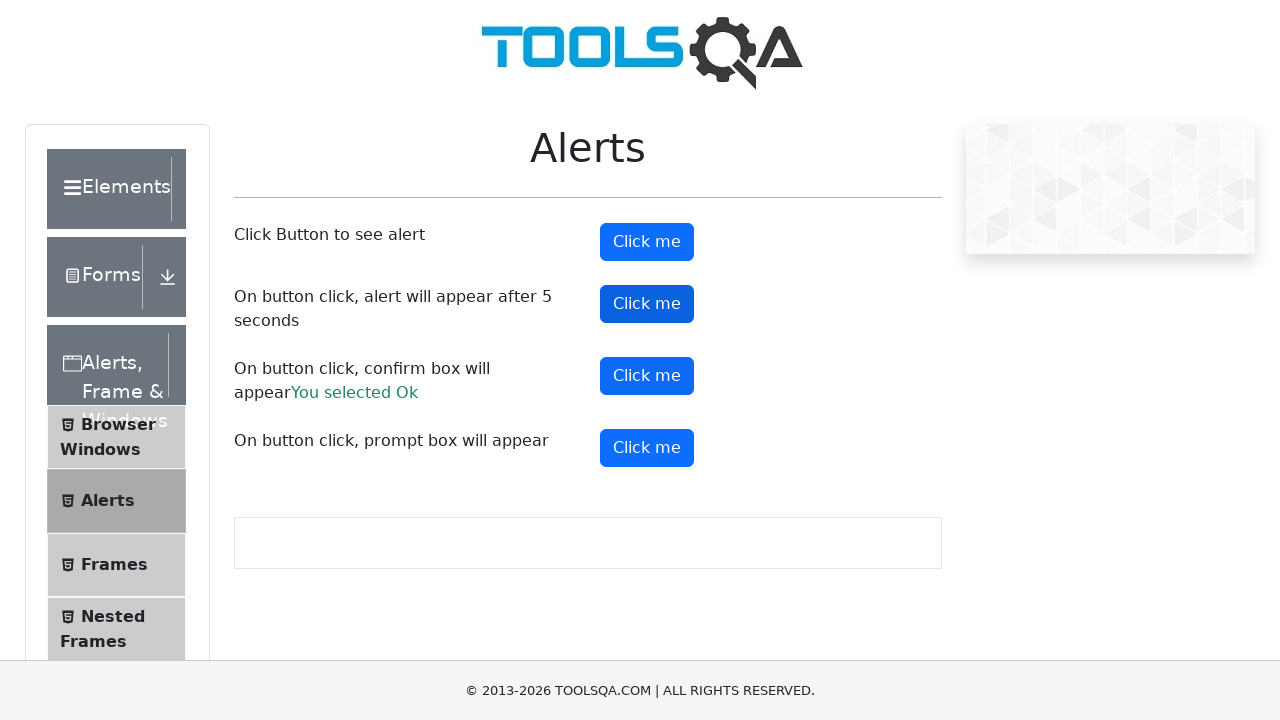

Waited 5.5 seconds for timed alert to appear
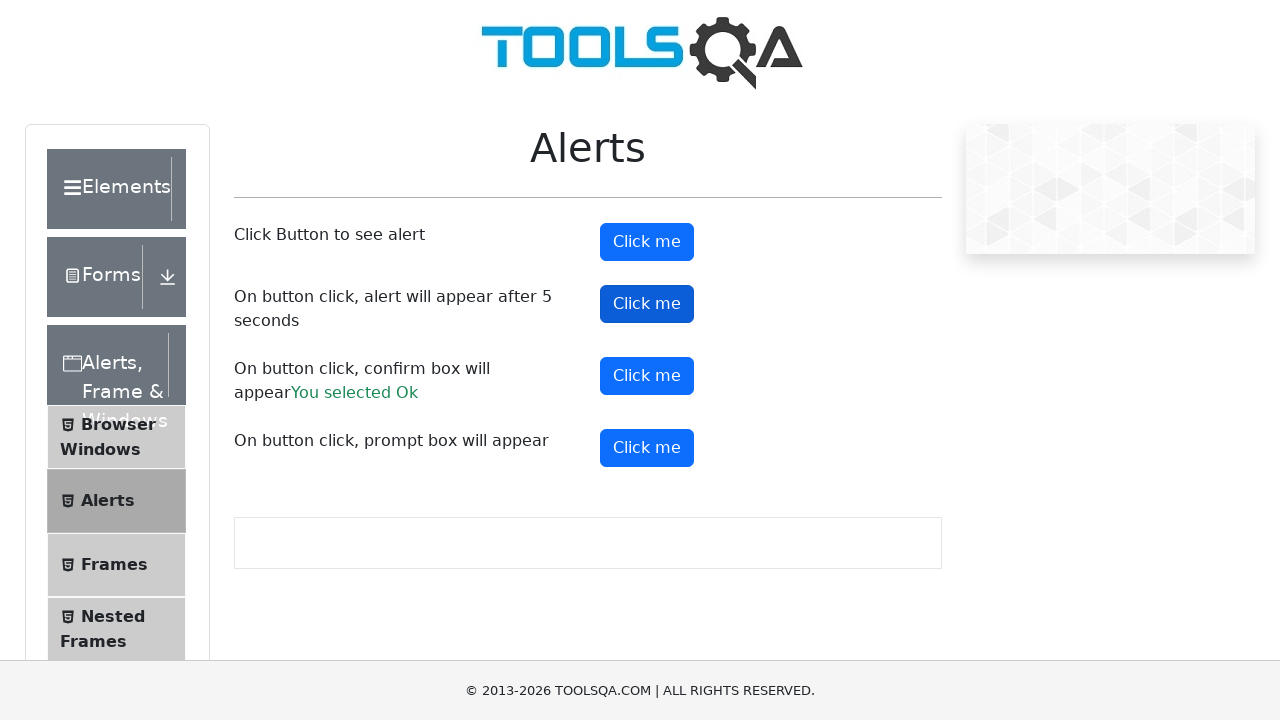

Set up dialog handler to accept the timed alert
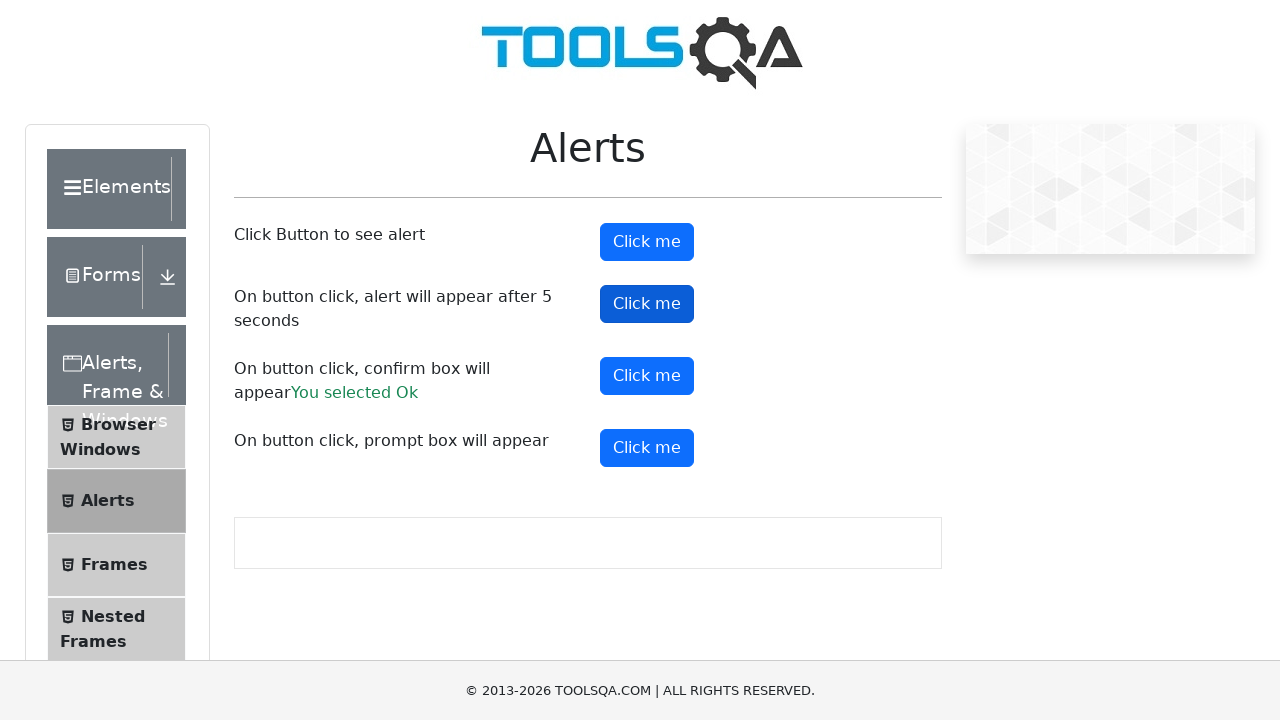

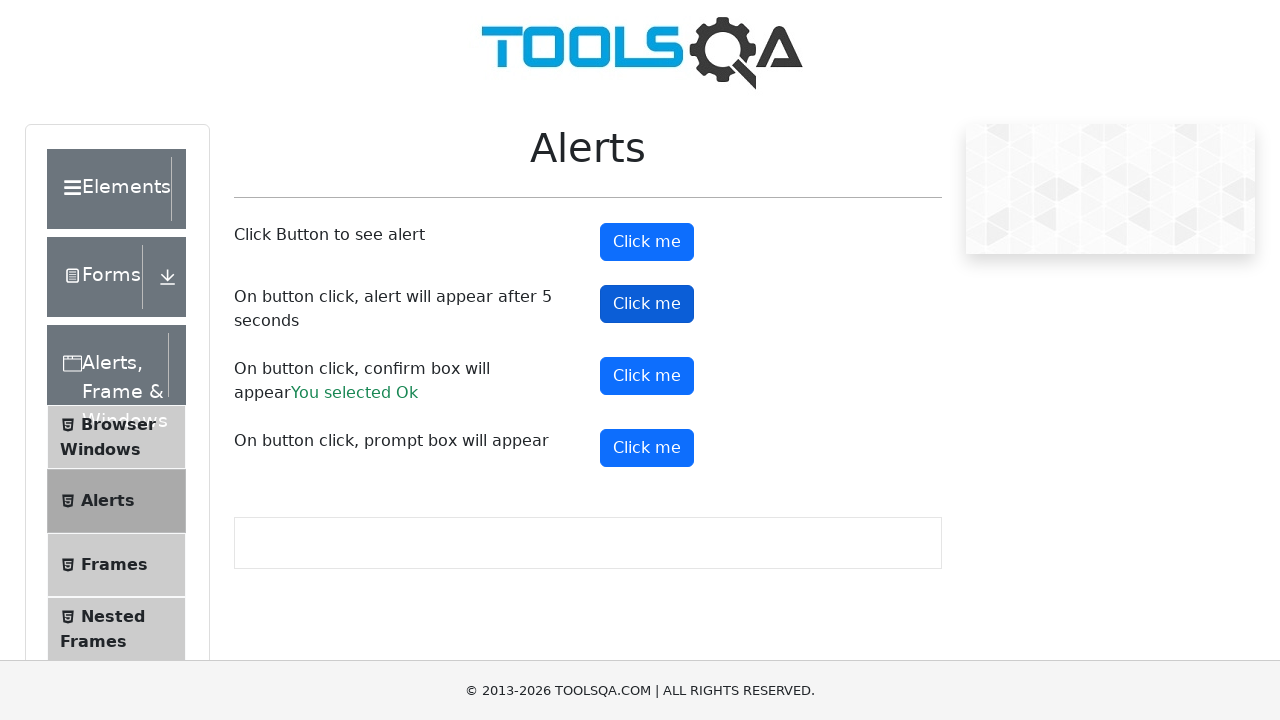